Tests scrolling functionality by scrolling down to a specific element and then scrolling back up using keyboard keys

Starting URL: https://practice.cydeo.com/

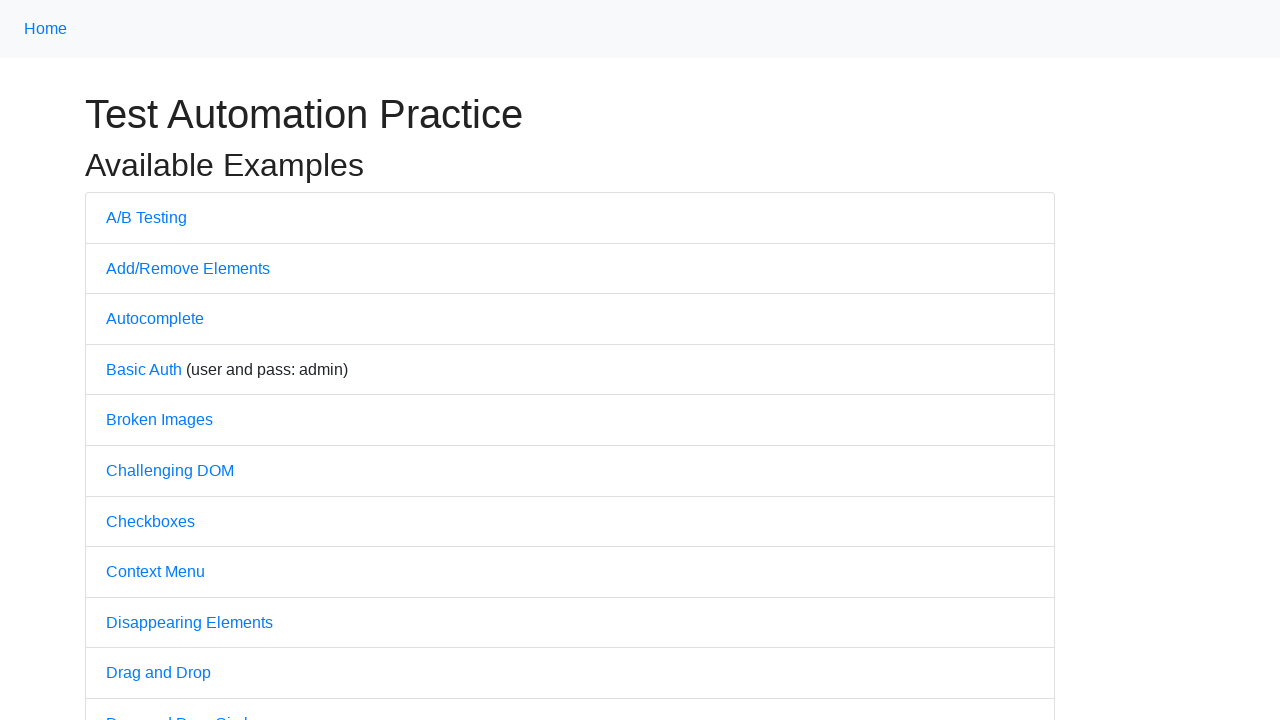

Located the CYDEO link element
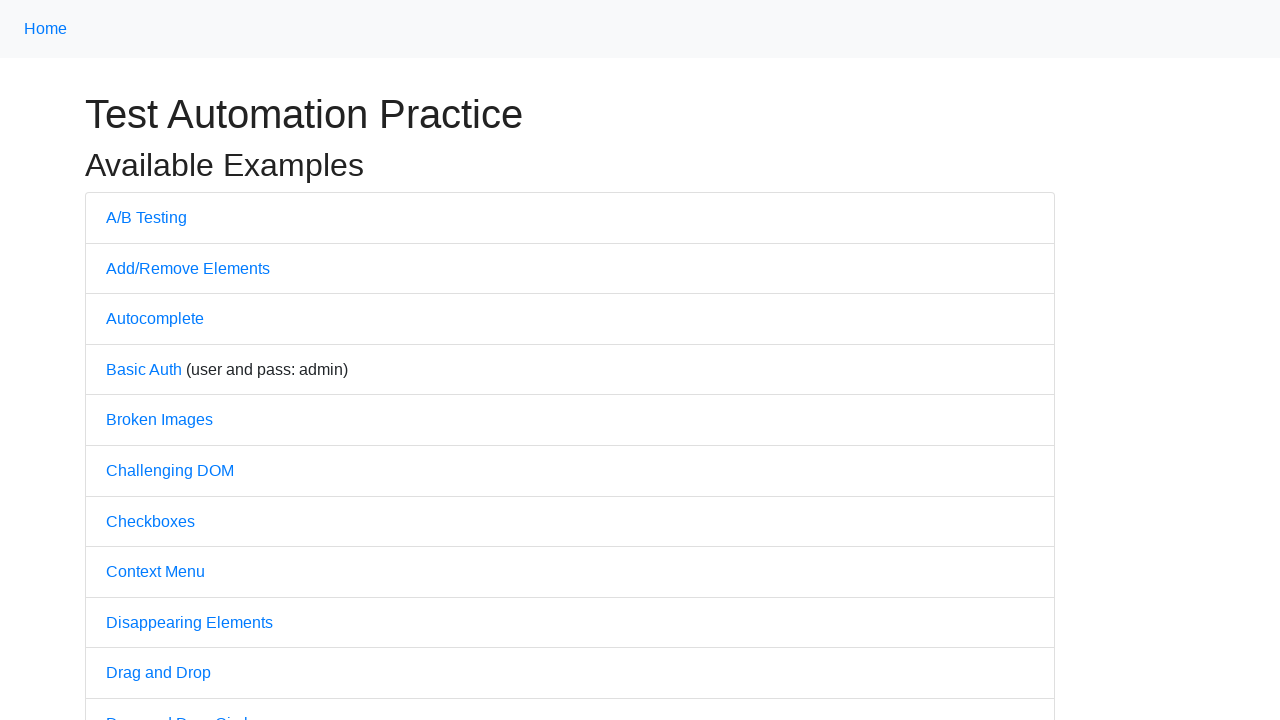

Scrolled down to CYDEO link element
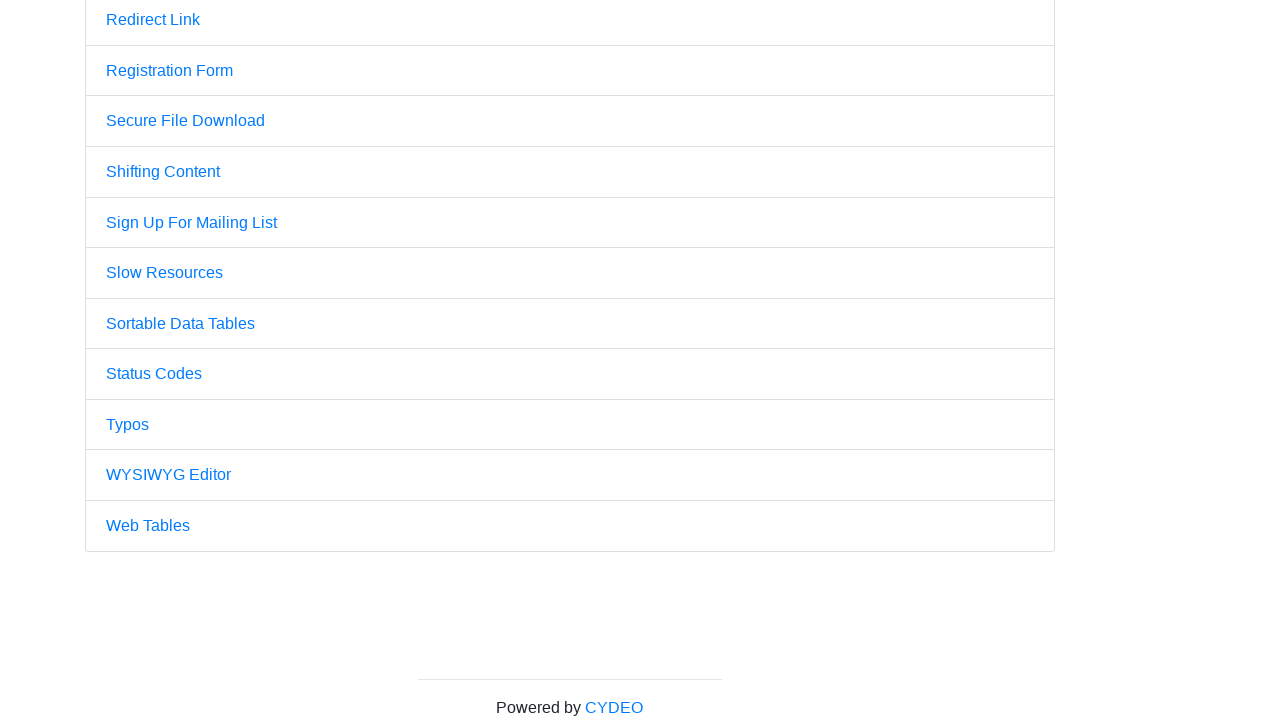

Pressed PageUp key to scroll up
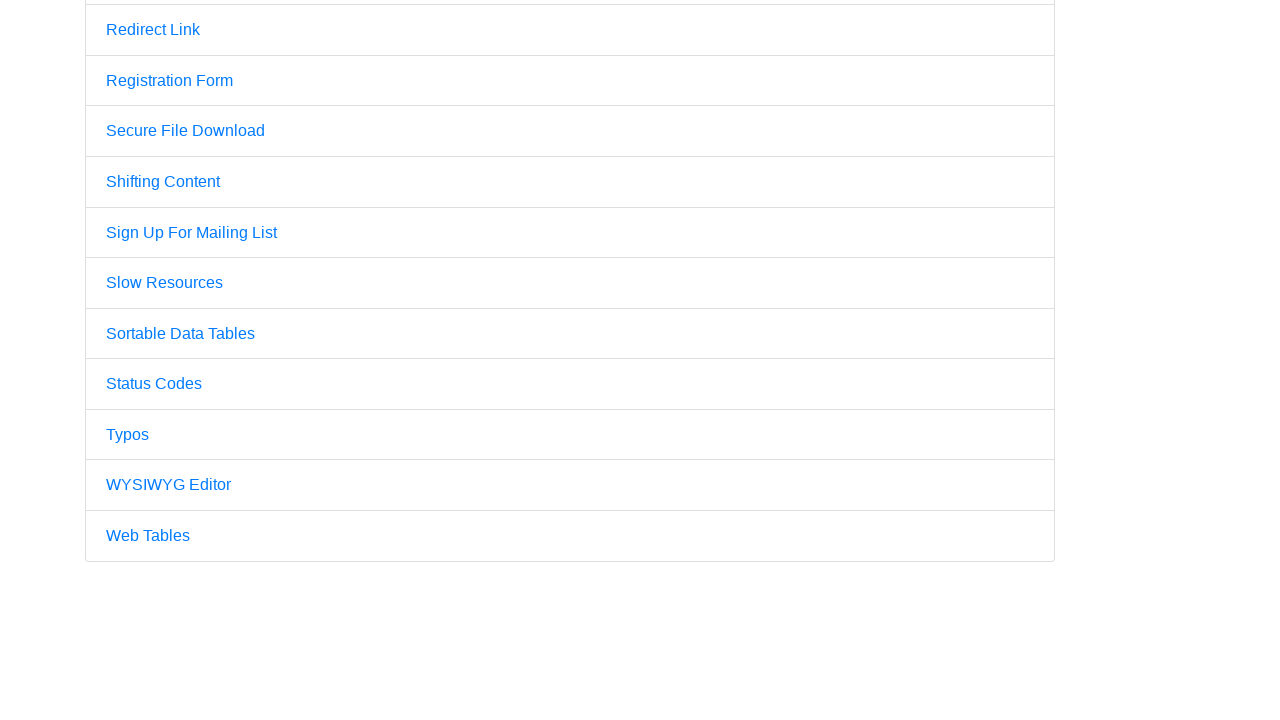

Pressed PageUp key again to scroll up further
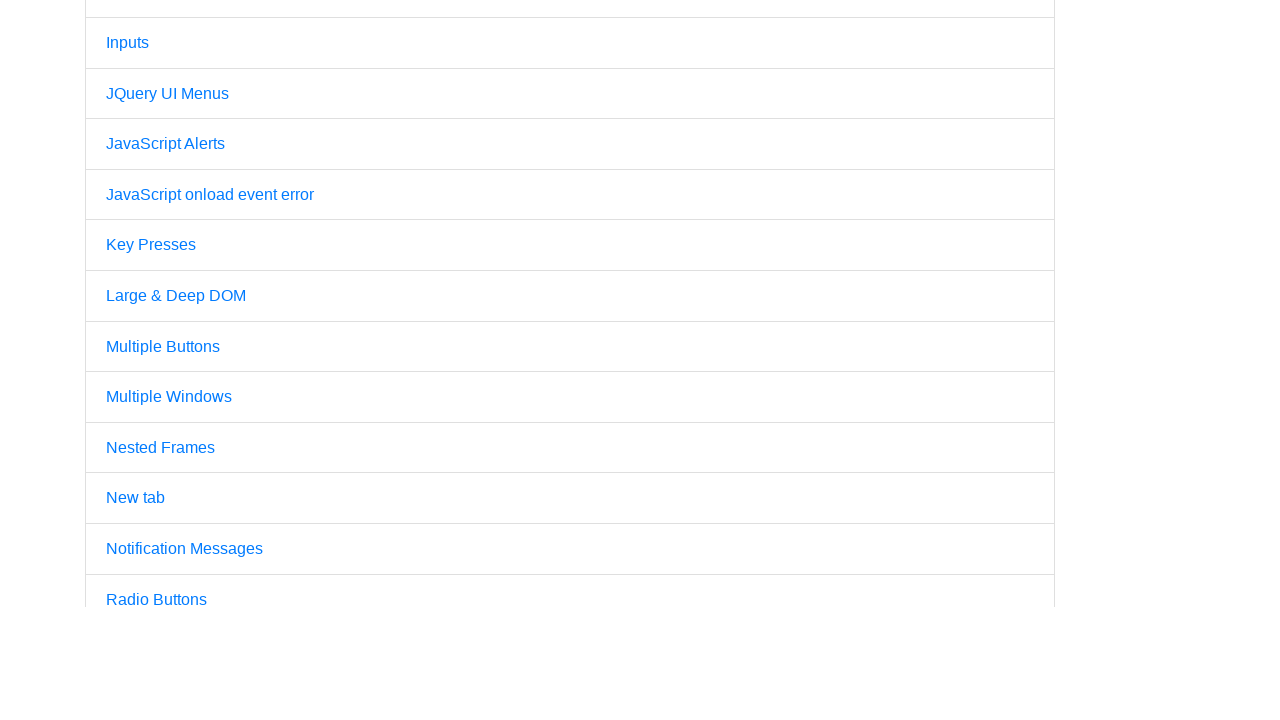

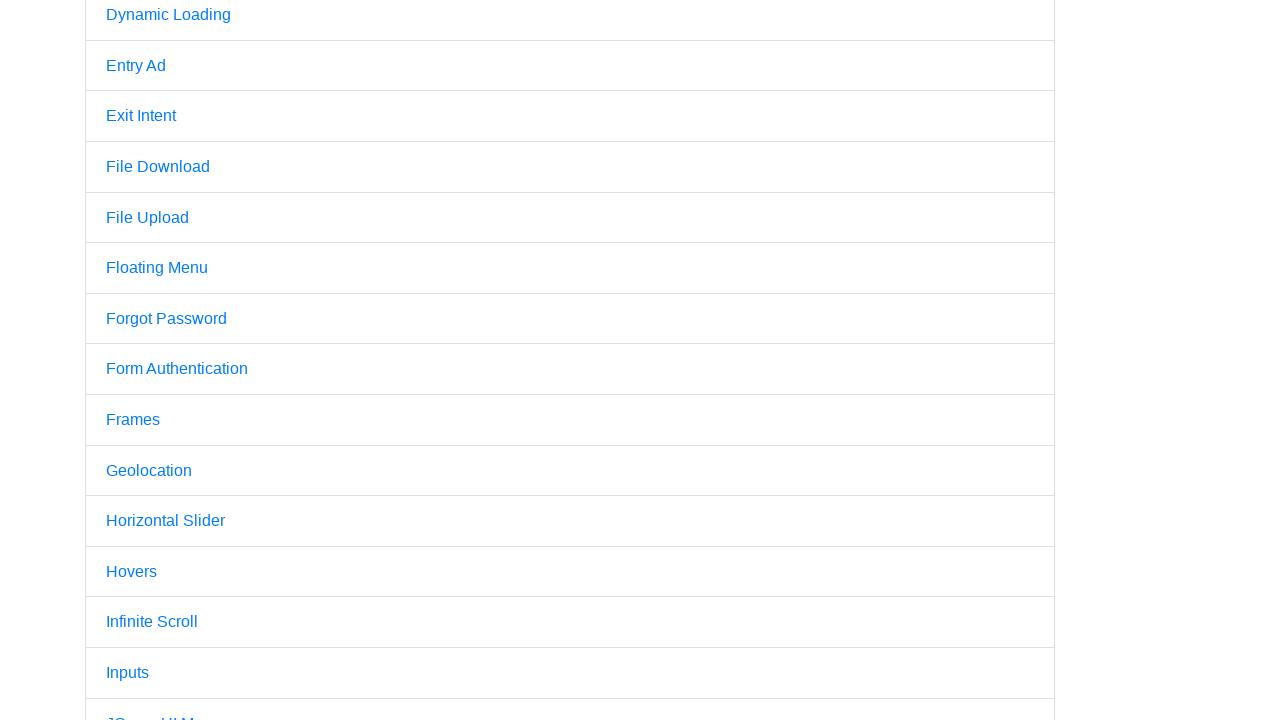